Tests the Cut option in a context menu by right-clicking an element and selecting Cut from the menu

Starting URL: https://swisnl.github.io/jQuery-contextMenu/demo.html

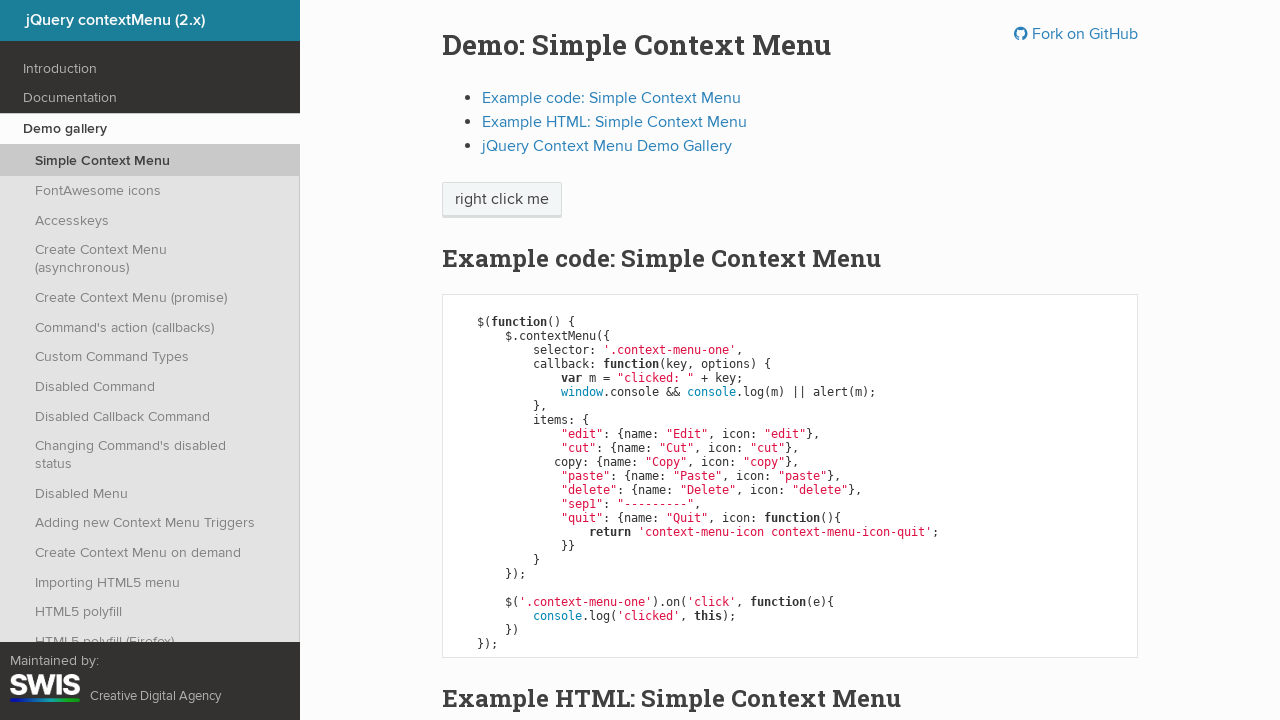

Right-clicked on 'right click me' element to open context menu at (502, 200) on //span[contains(text(), 'right click me')]
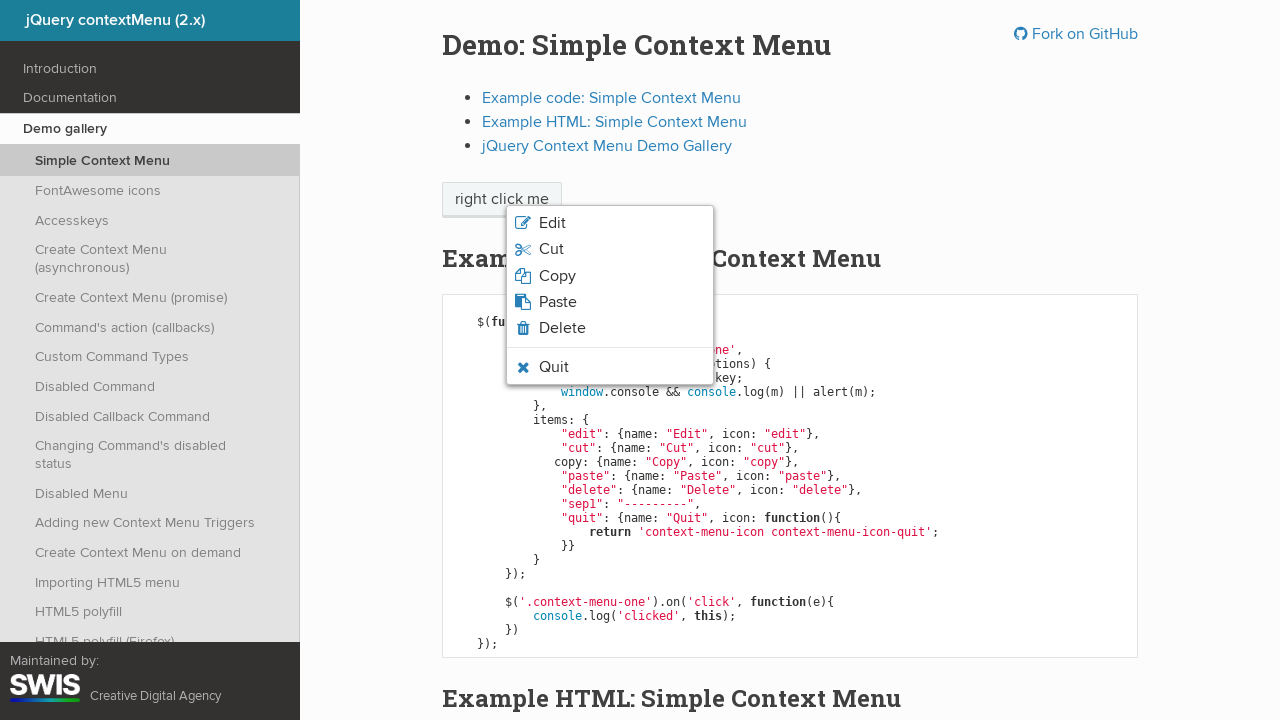

Clicked Cut option from context menu at (551, 249) on xpath=//ul[@class='context-menu-list context-menu-root']//child::li//span[text()
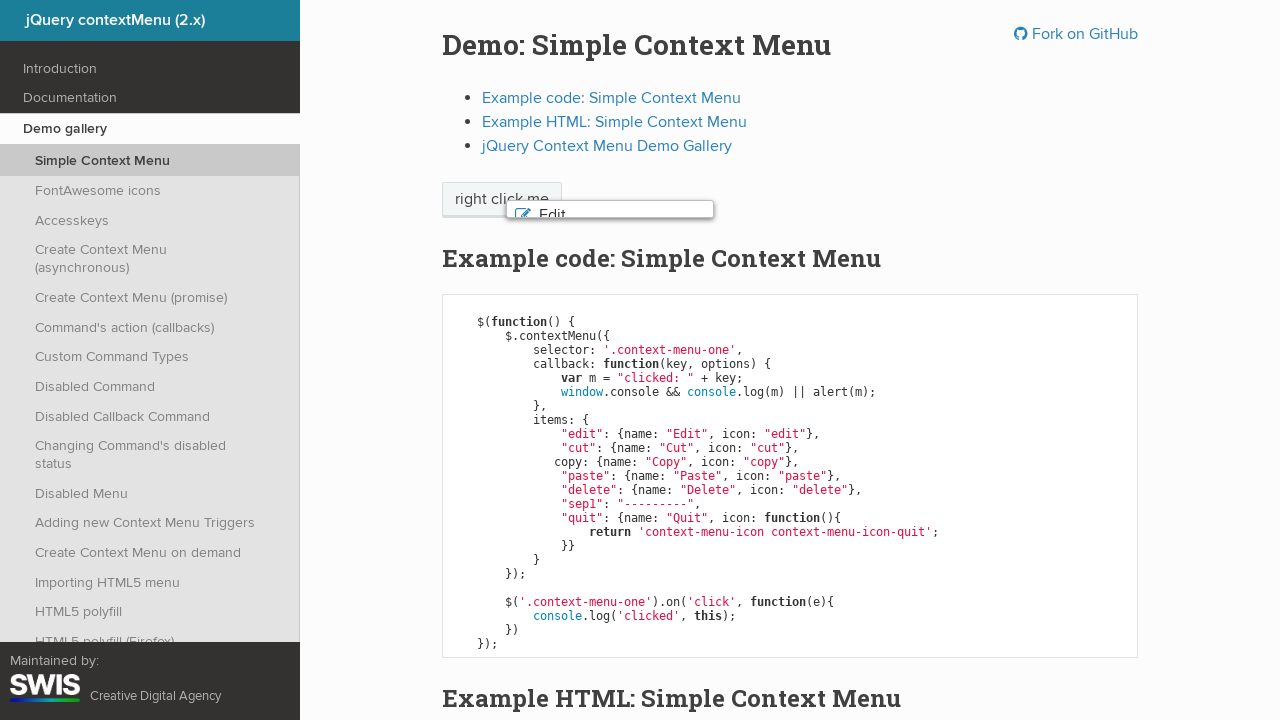

Set up dialog handler to accept alert dialogs
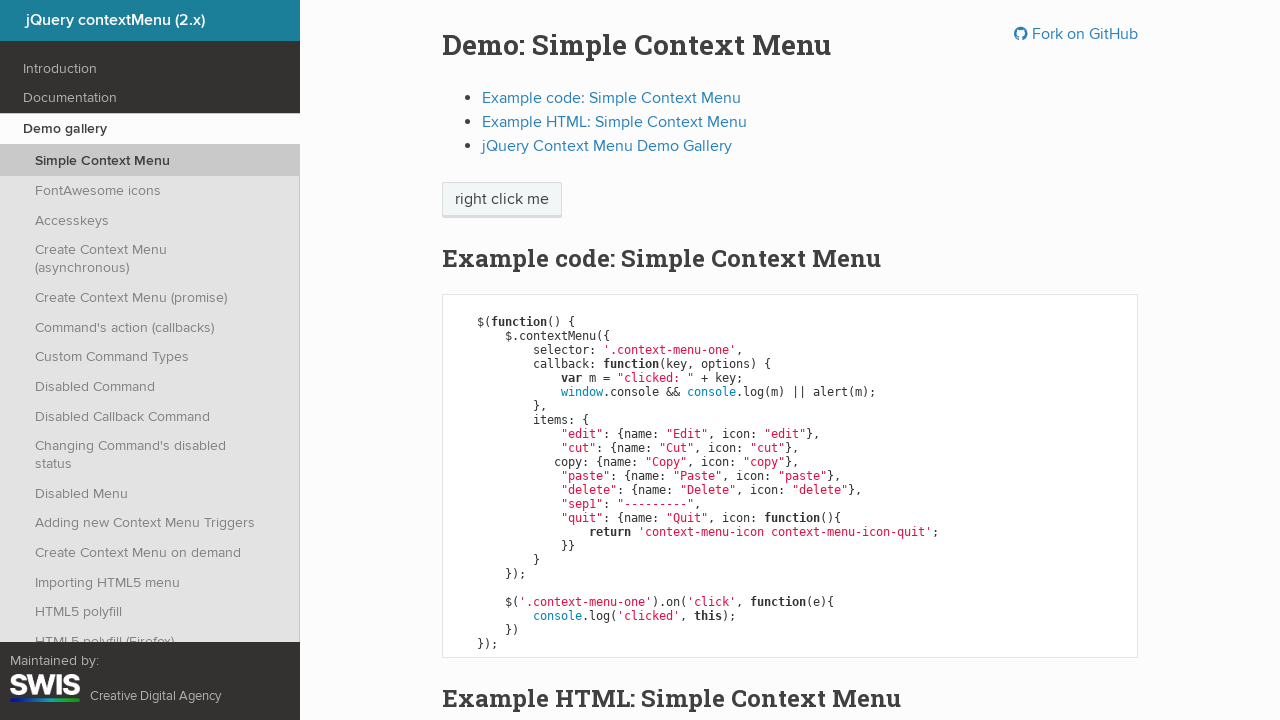

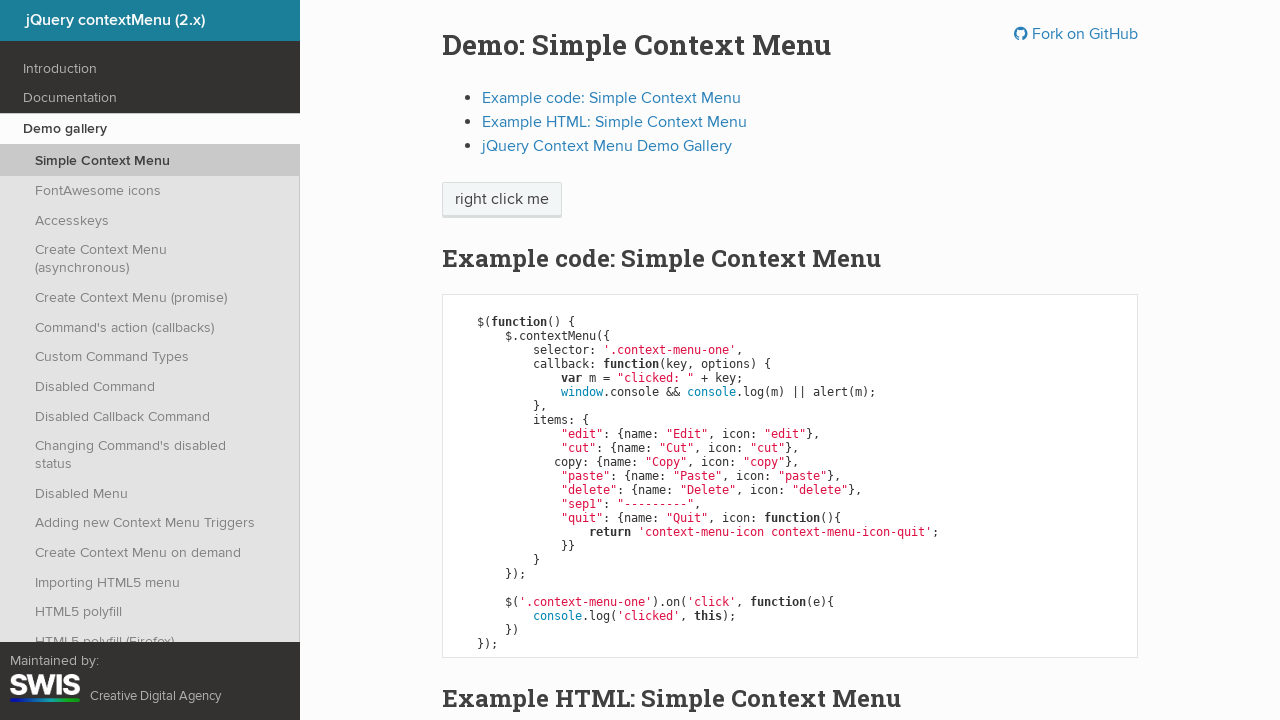